Opens YouTube homepage and maximizes the browser window. This is a basic browser operations demonstration.

Starting URL: https://www.youtube.com/

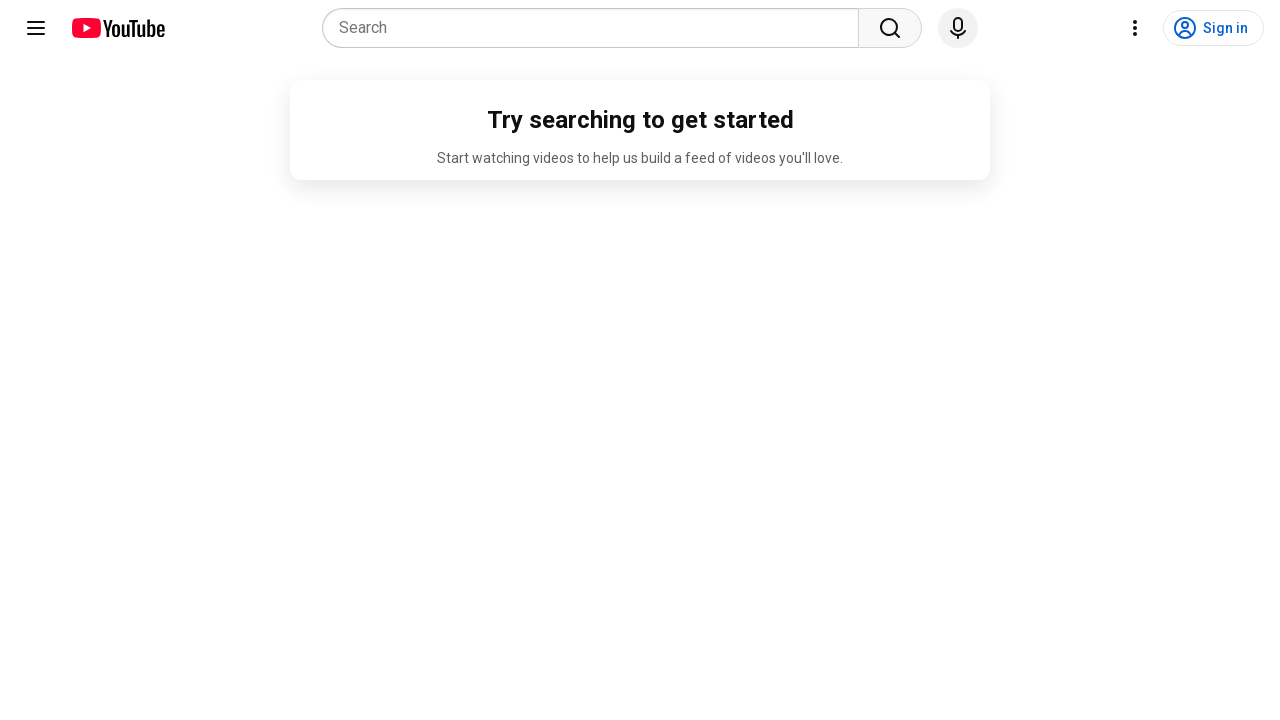

Set viewport size to 1920x1080 to maximize browser window
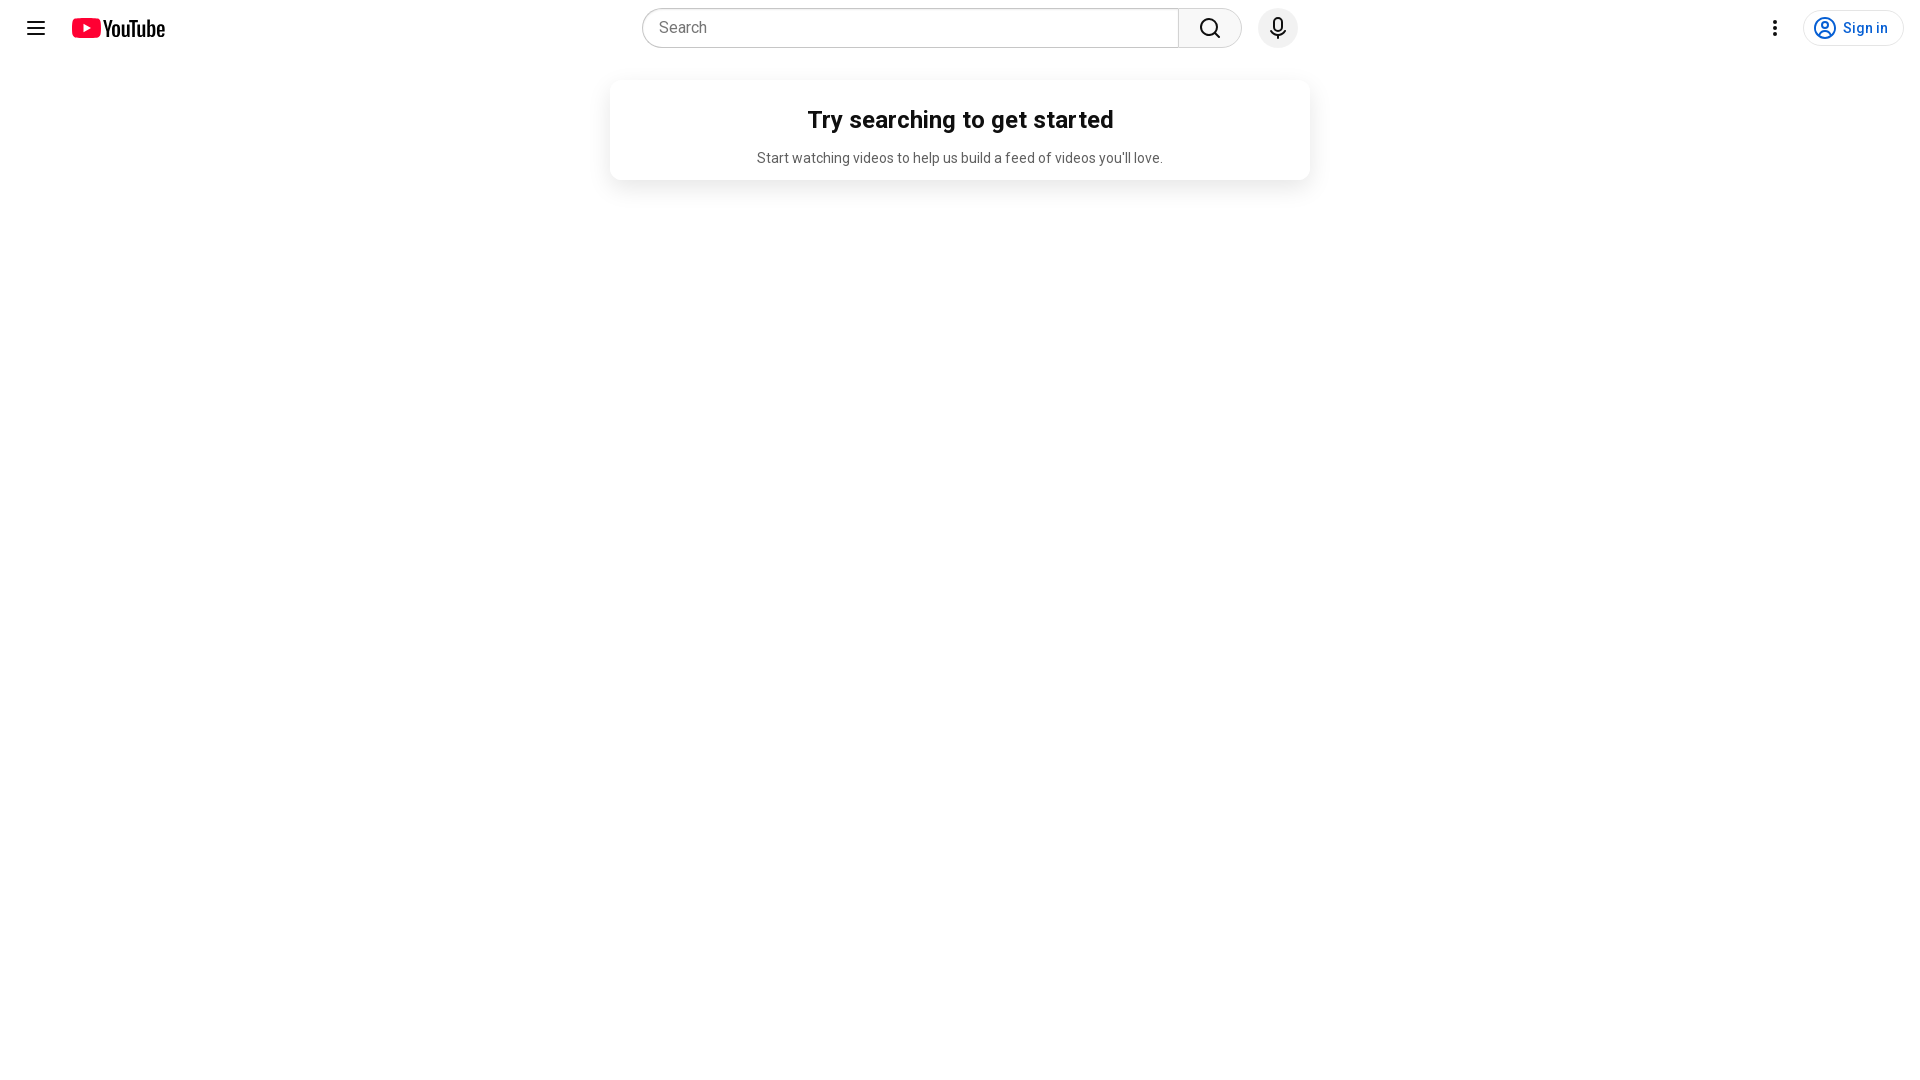

YouTube homepage fully loaded (DOM content loaded)
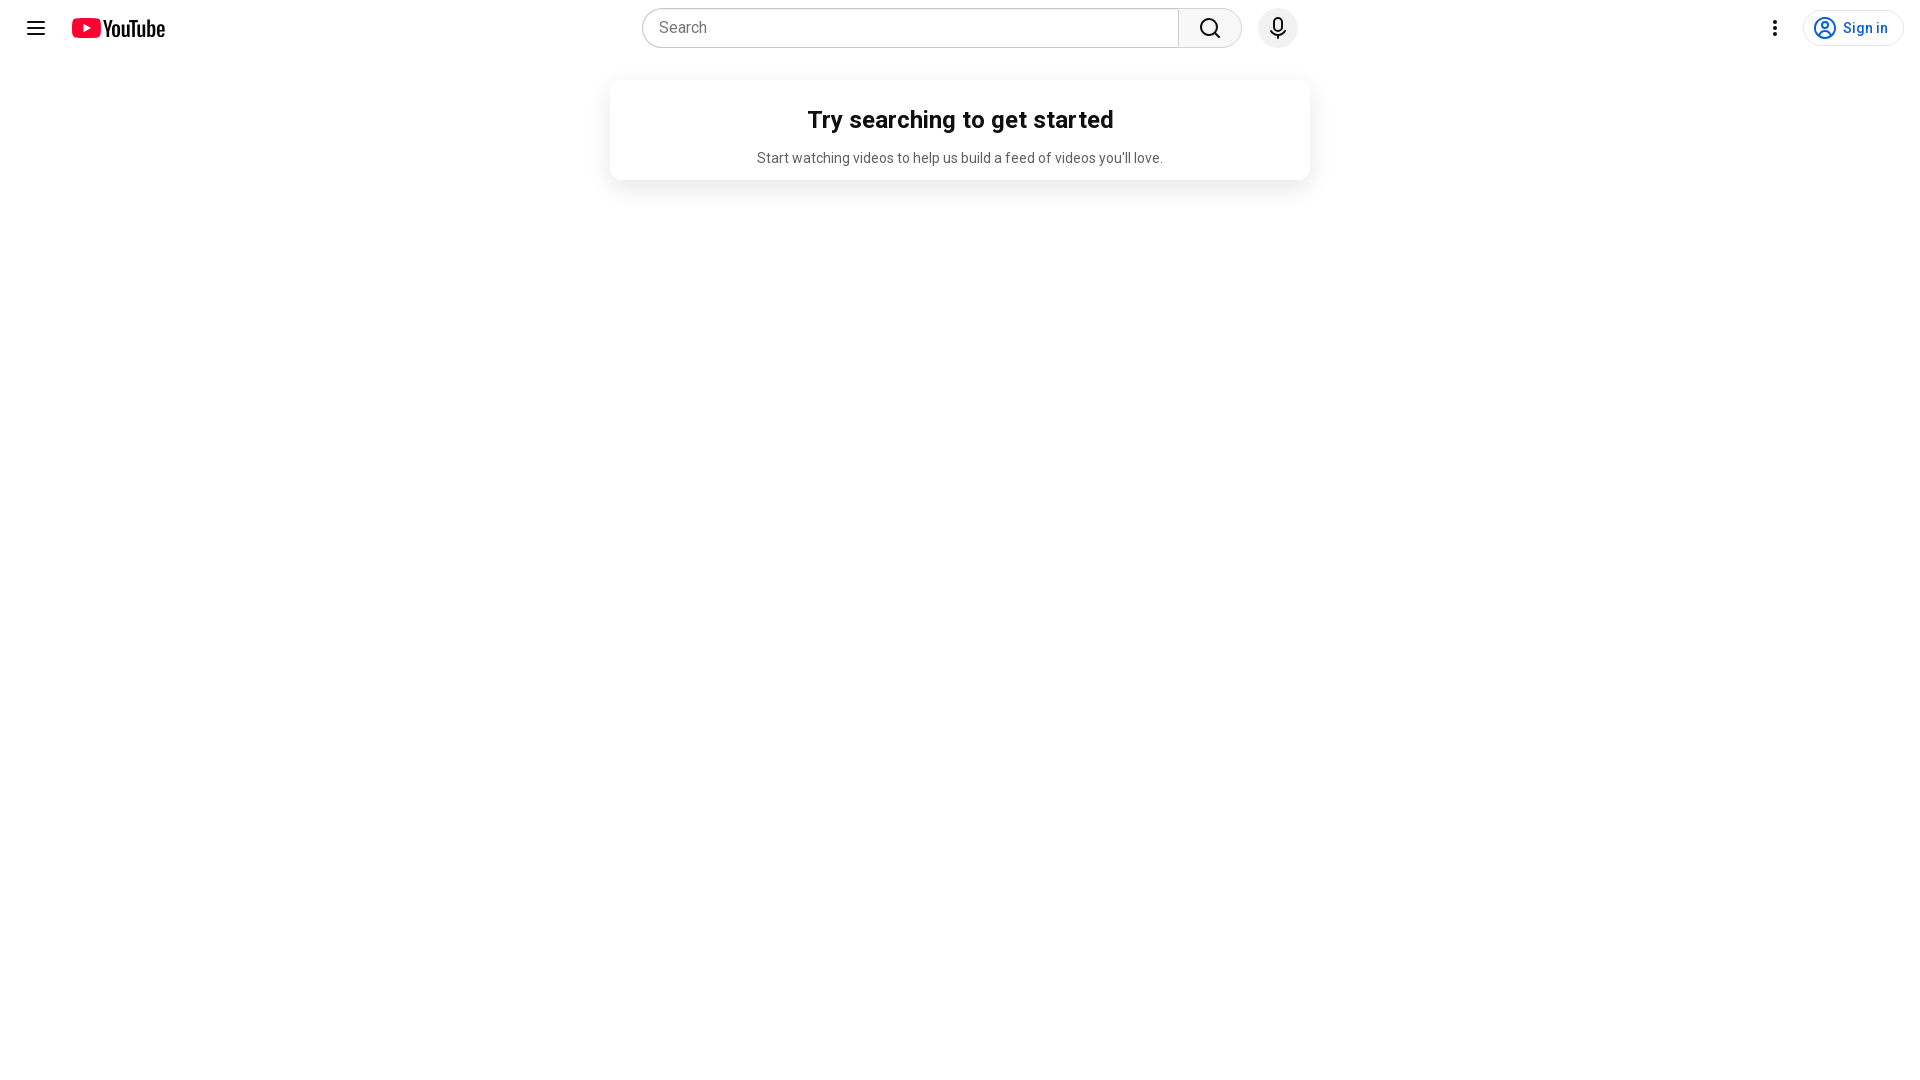

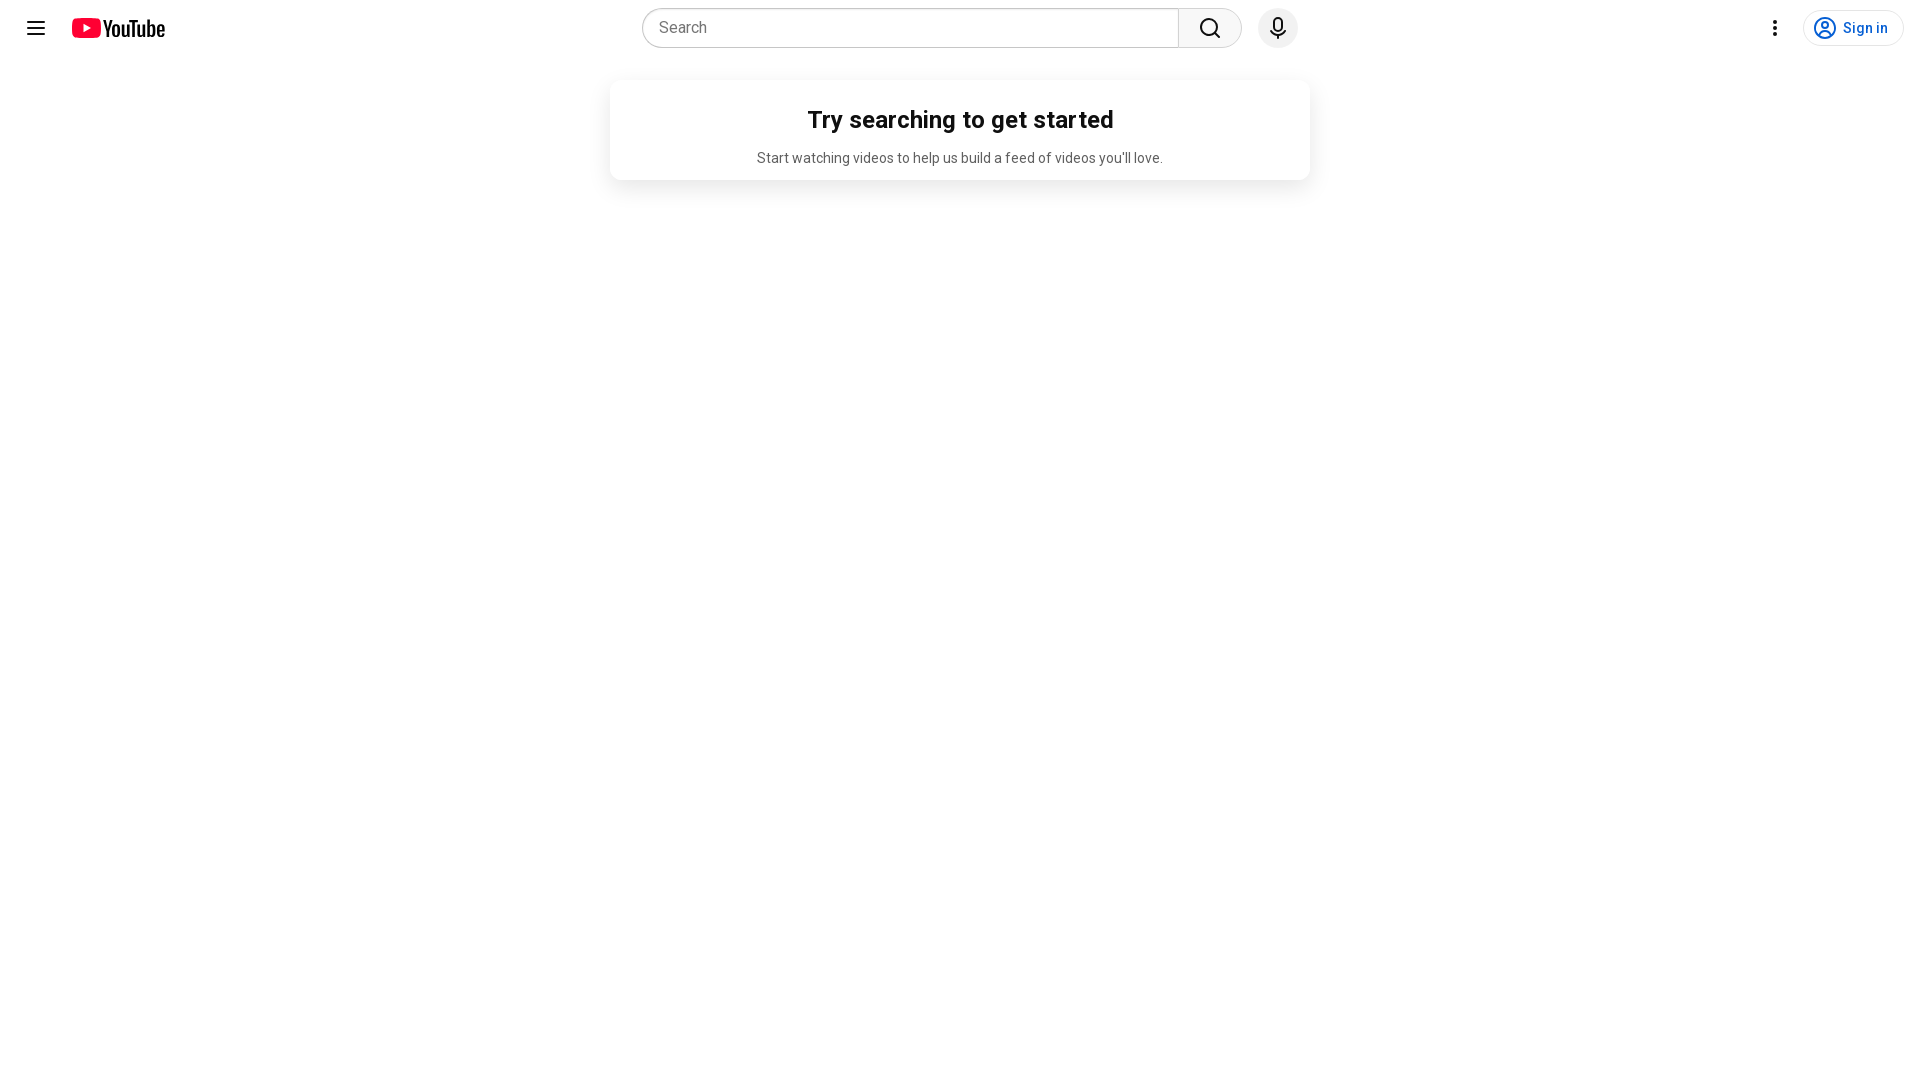